Tests an e-commerce site by adding multiple items to cart, proceeding to checkout, and applying a promo code

Starting URL: https://rahulshettyacademy.com/seleniumPractise/#/

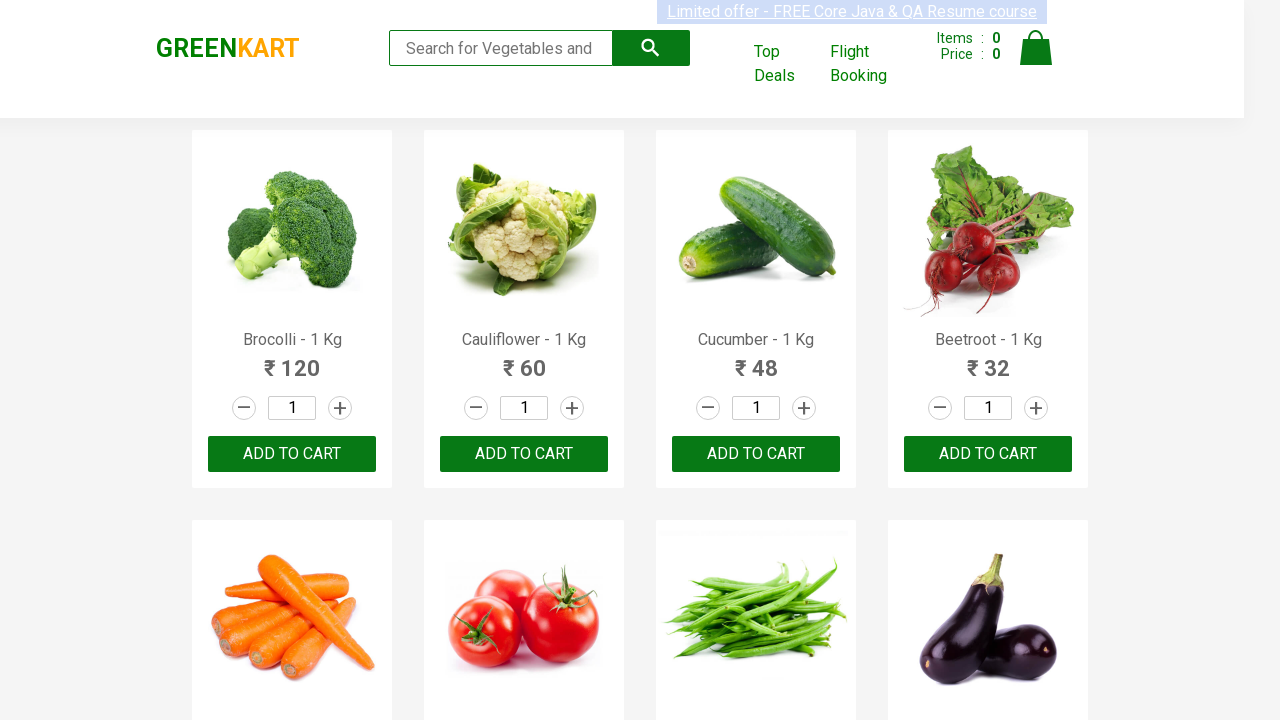

Waited for product list to load
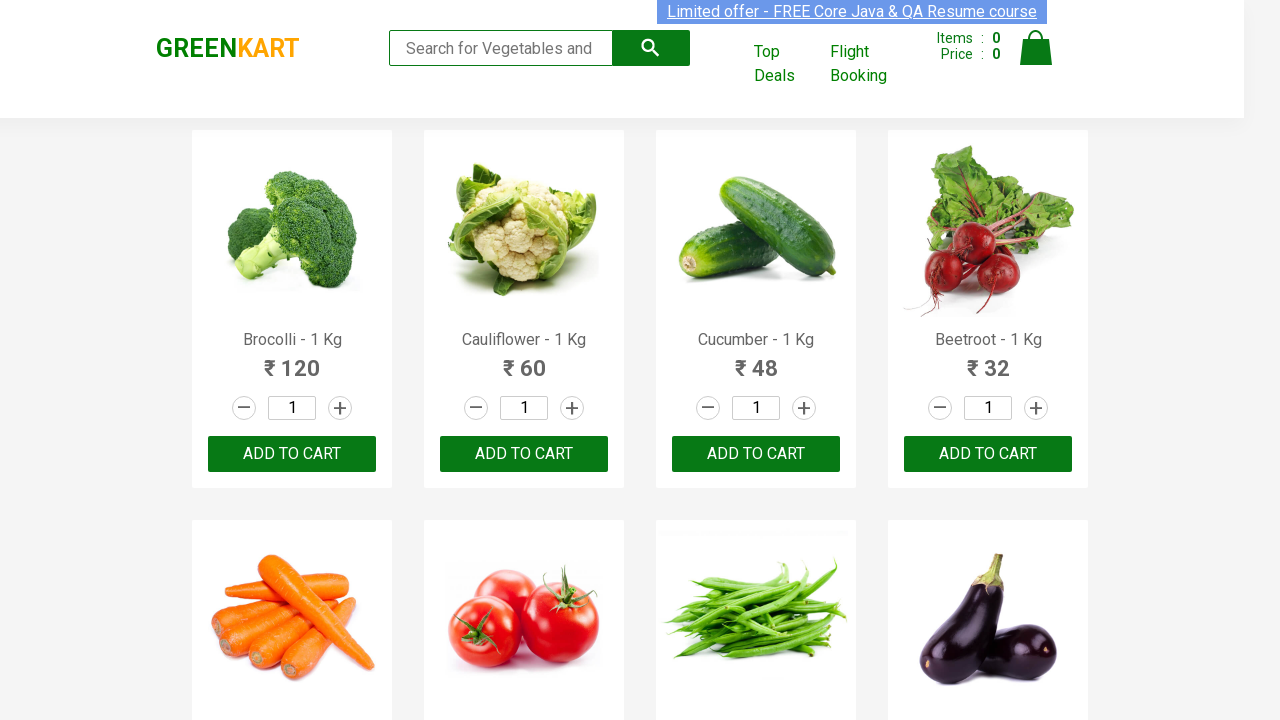

Retrieved all product names from the page
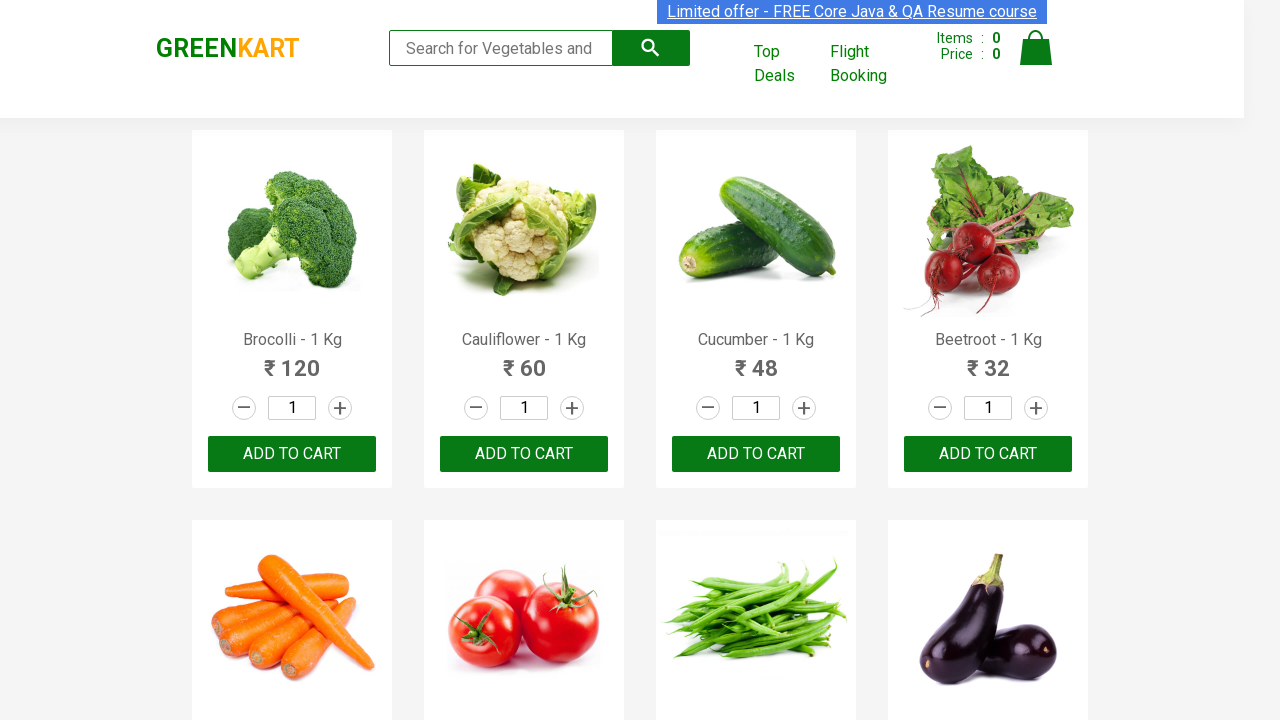

Added Brocolli to cart at (292, 454) on div.product-action > button >> nth=0
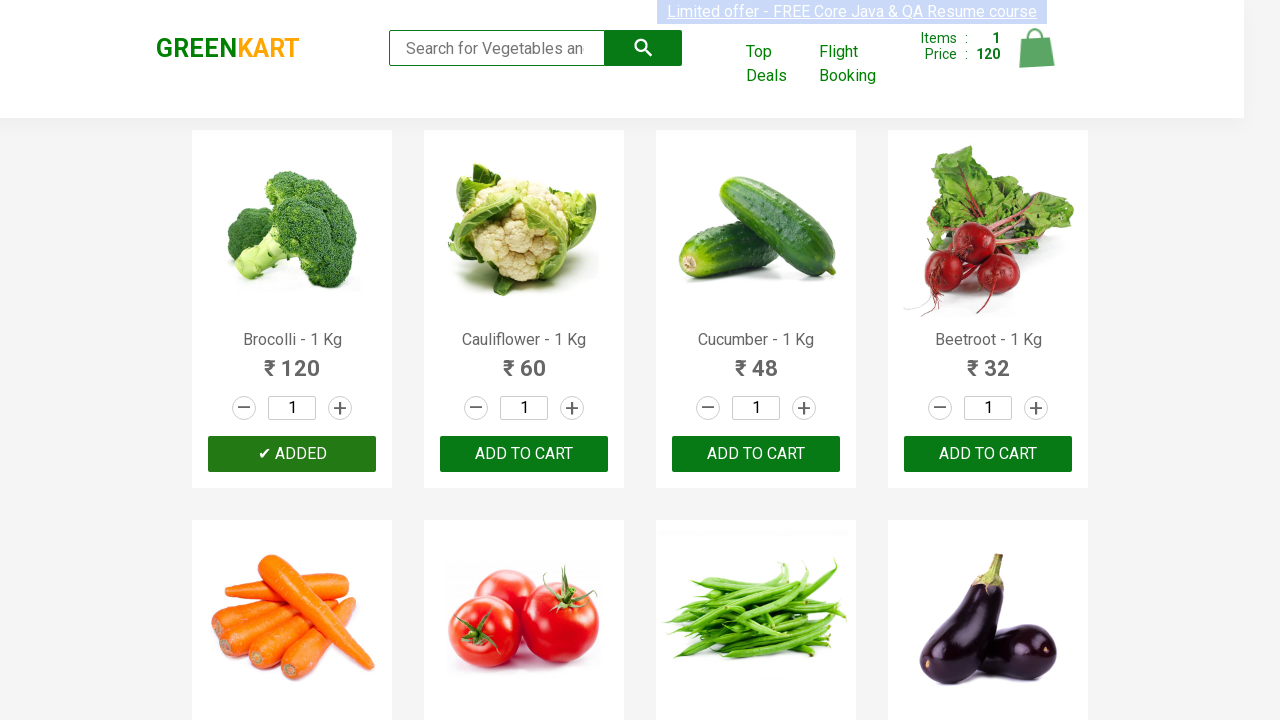

Added Cucumber to cart at (756, 454) on div.product-action > button >> nth=2
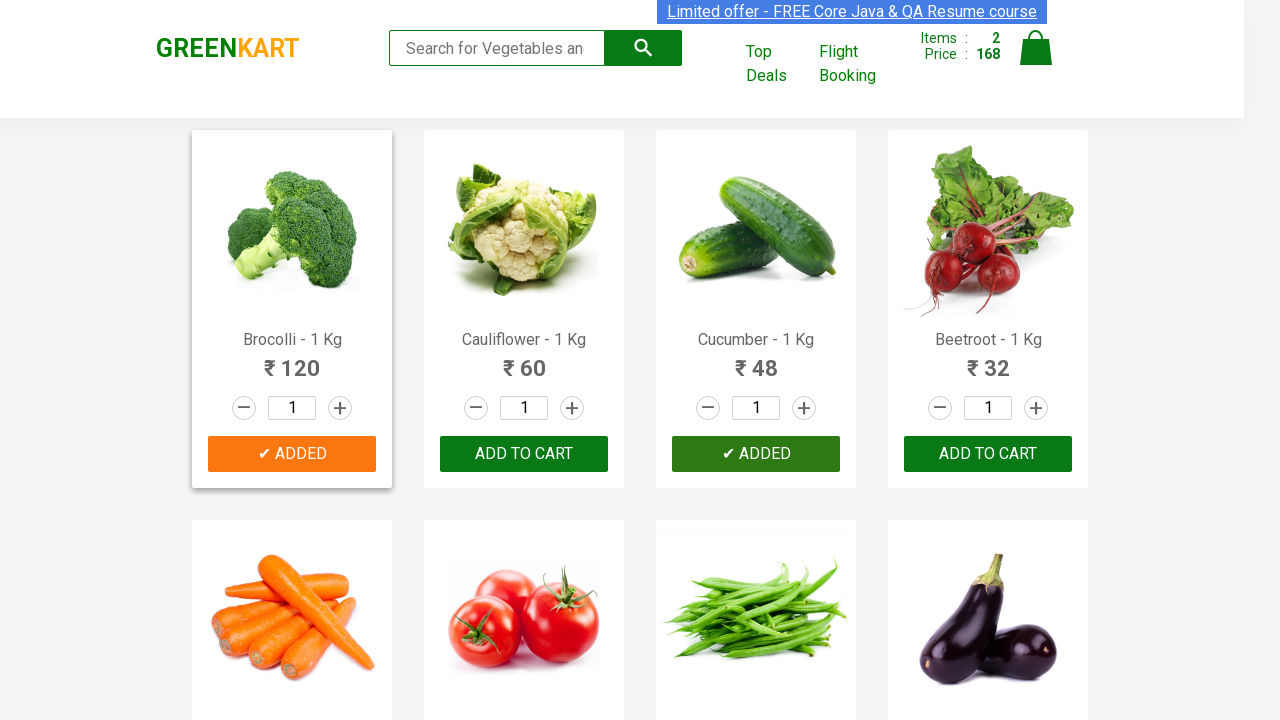

Added Beetroot to cart at (988, 454) on div.product-action > button >> nth=3
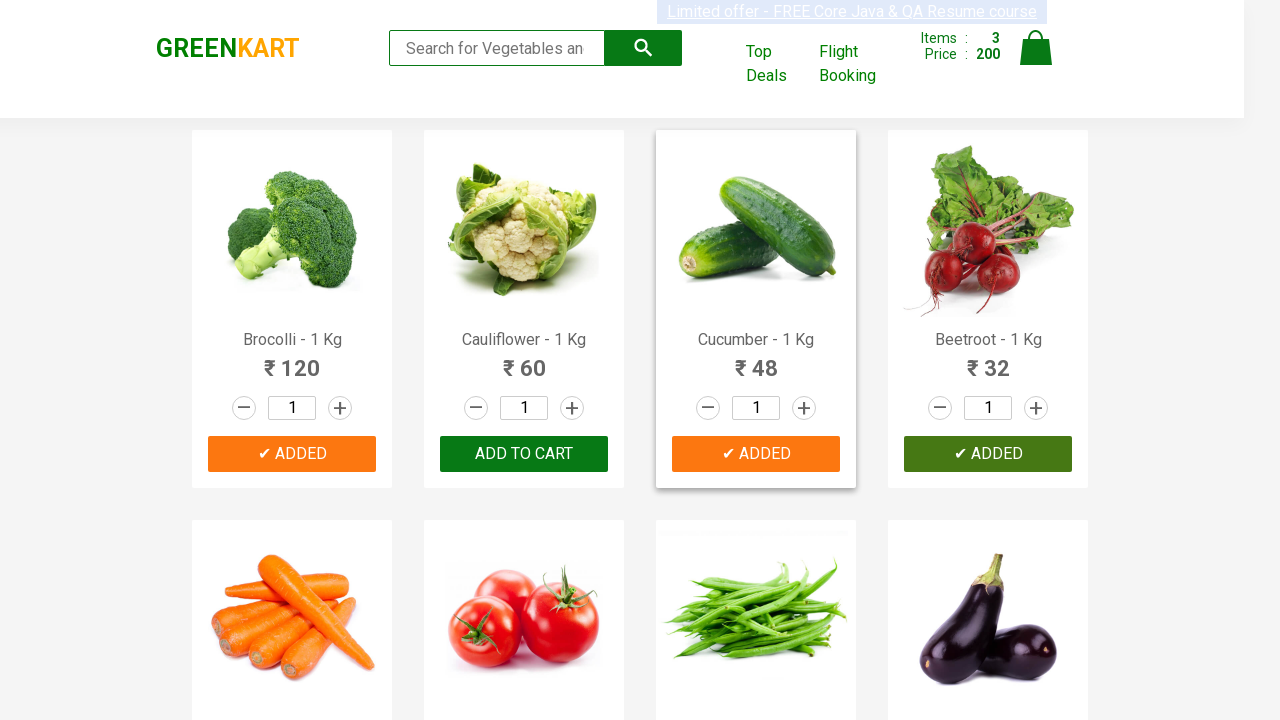

Added Carrot to cart at (292, 360) on div.product-action > button >> nth=4
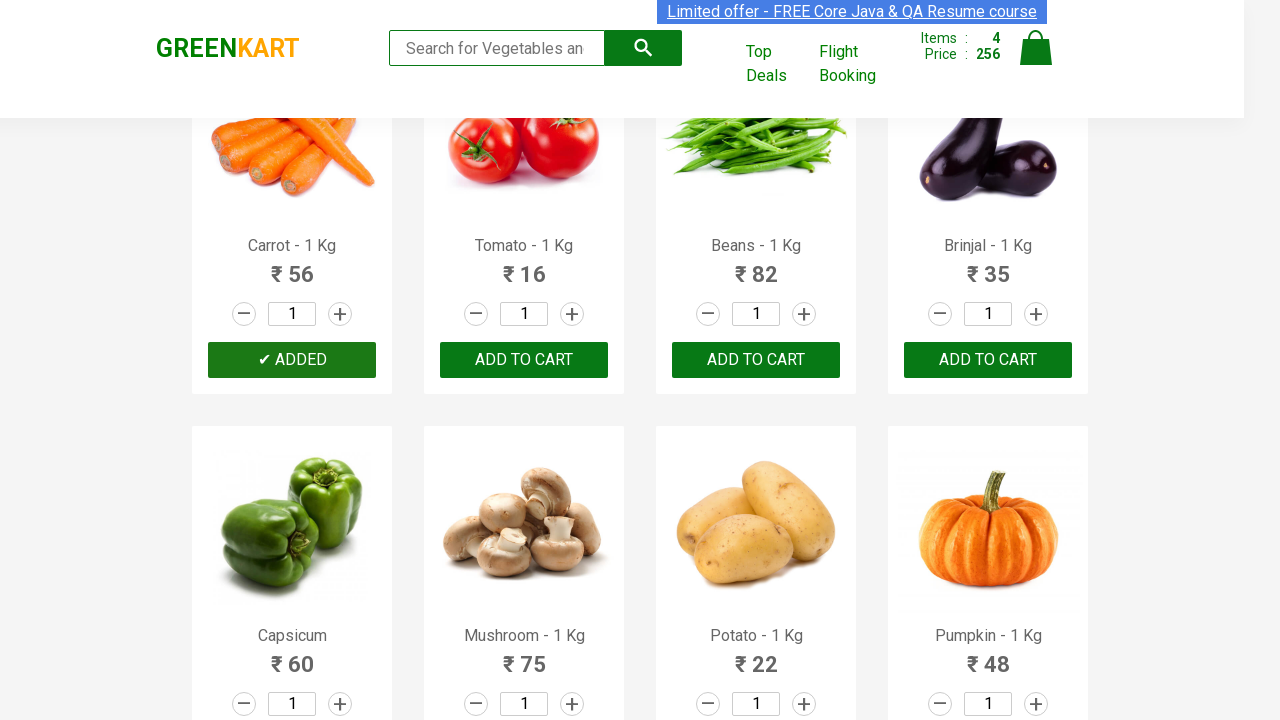

Clicked cart icon to view cart at (1036, 48) on img[alt='Cart']
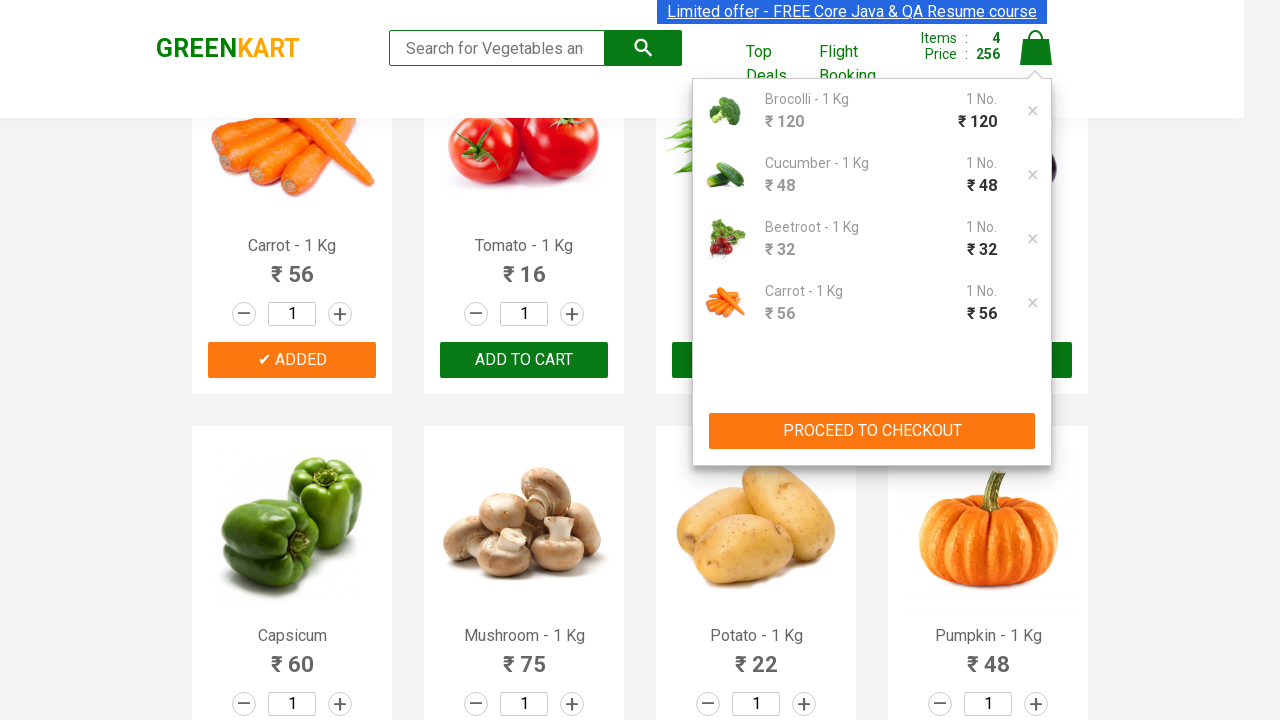

Clicked PROCEED TO CHECKOUT button at (872, 431) on button:has-text('PROCEED TO CHECKOUT')
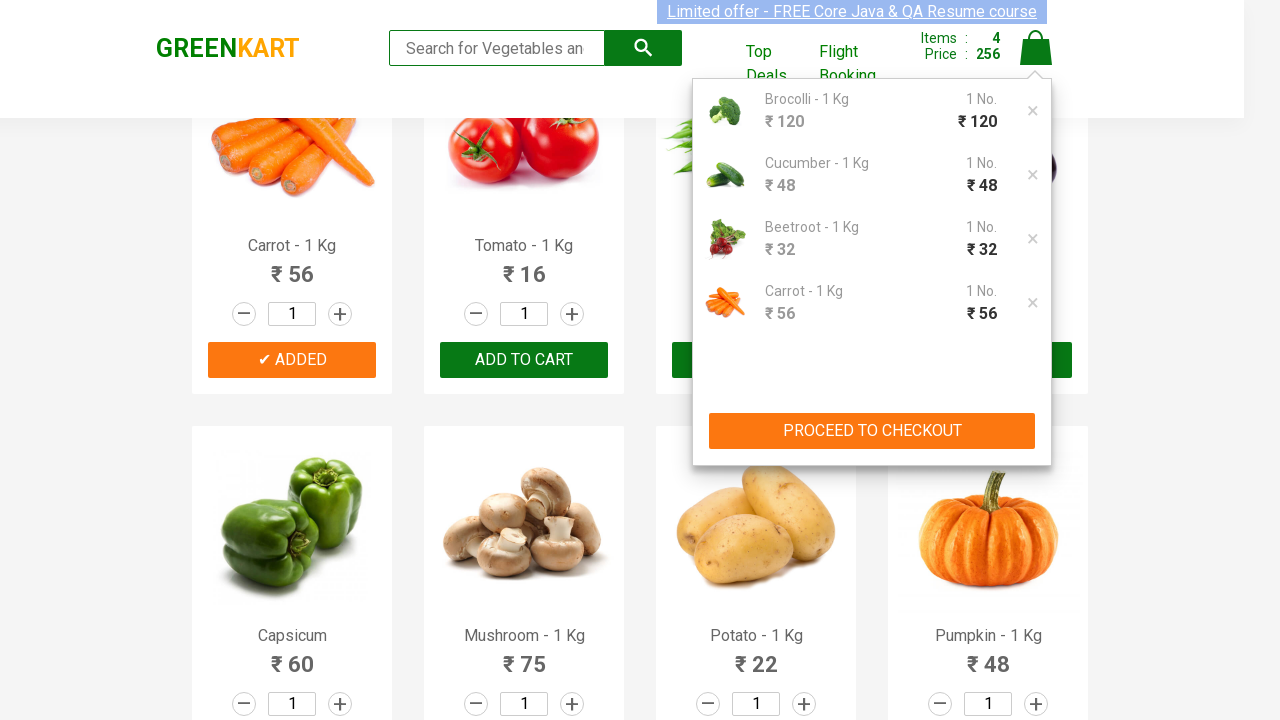

Promo code input field became visible
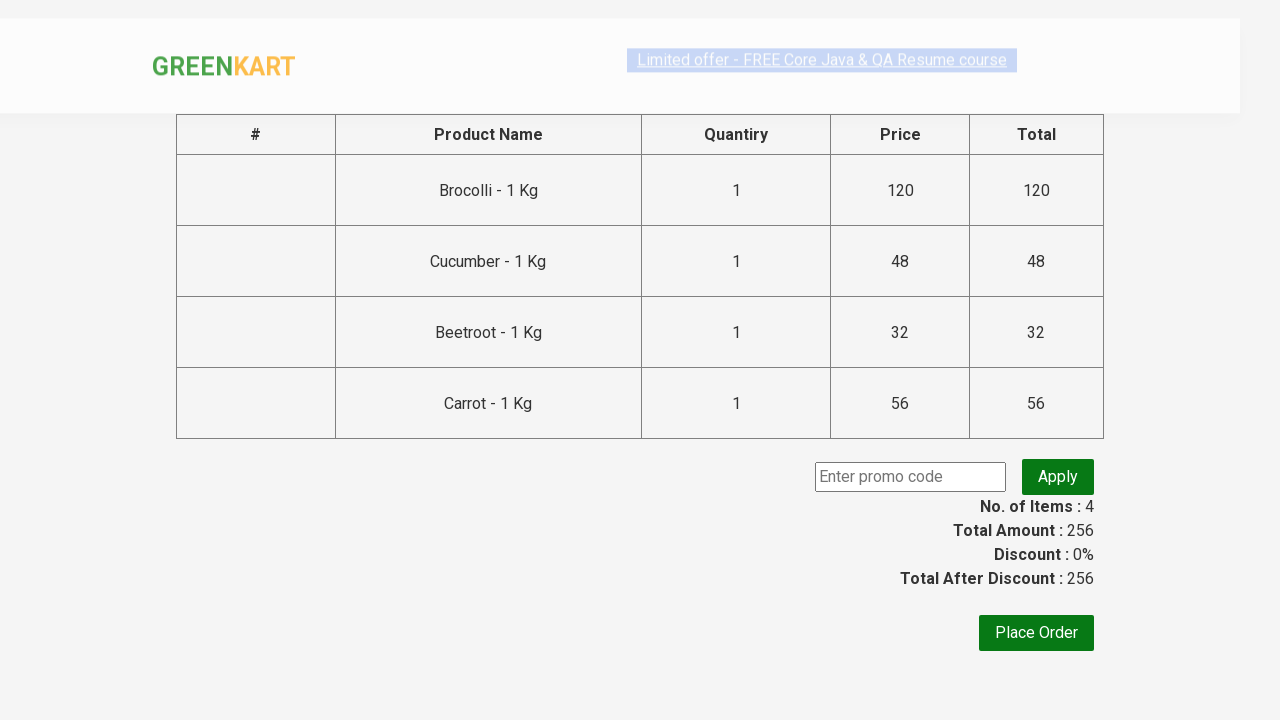

Entered promo code 'rahulshettyacademy' on input.promoCode
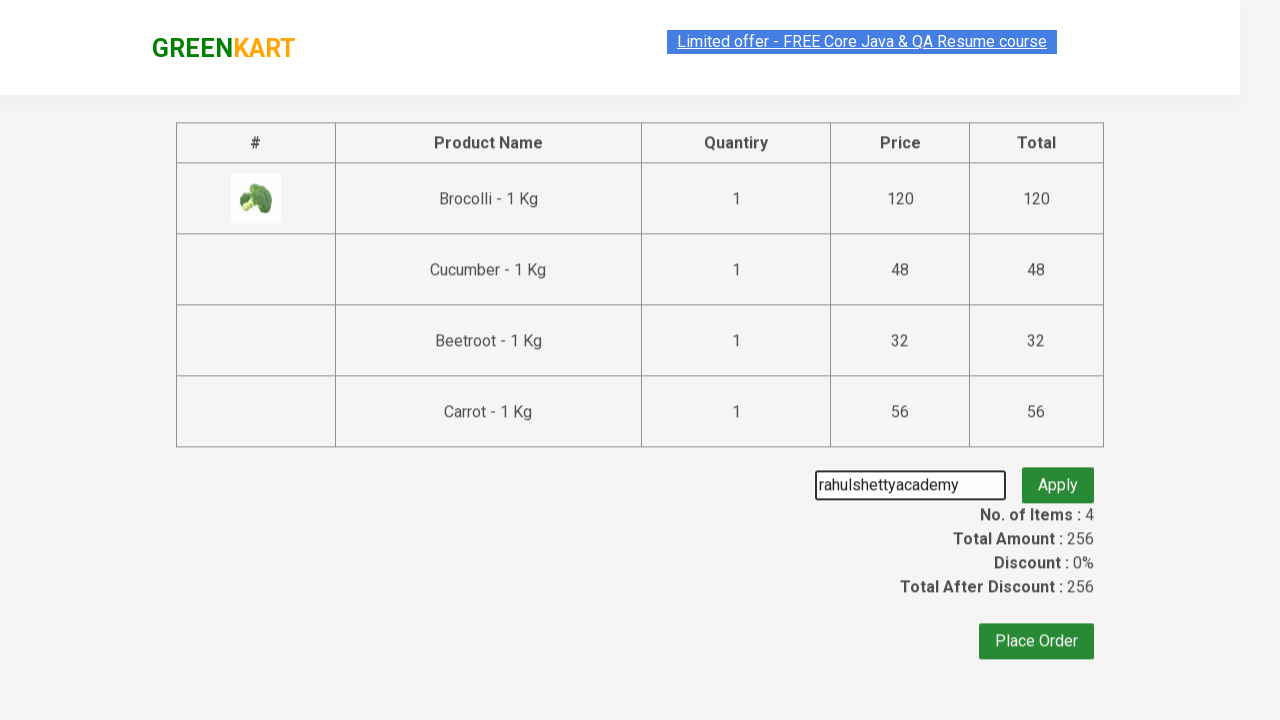

Clicked Apply button to apply promo code at (1058, 477) on button.promoBtn
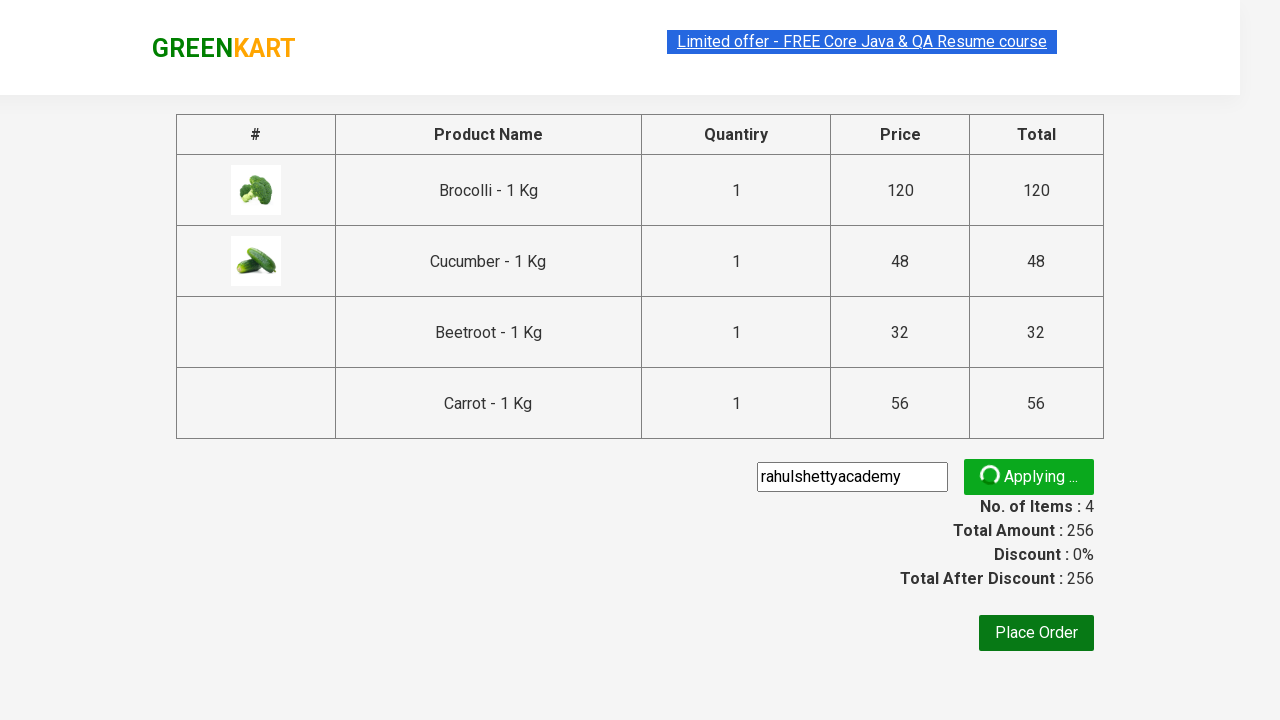

Promo code was applied successfully
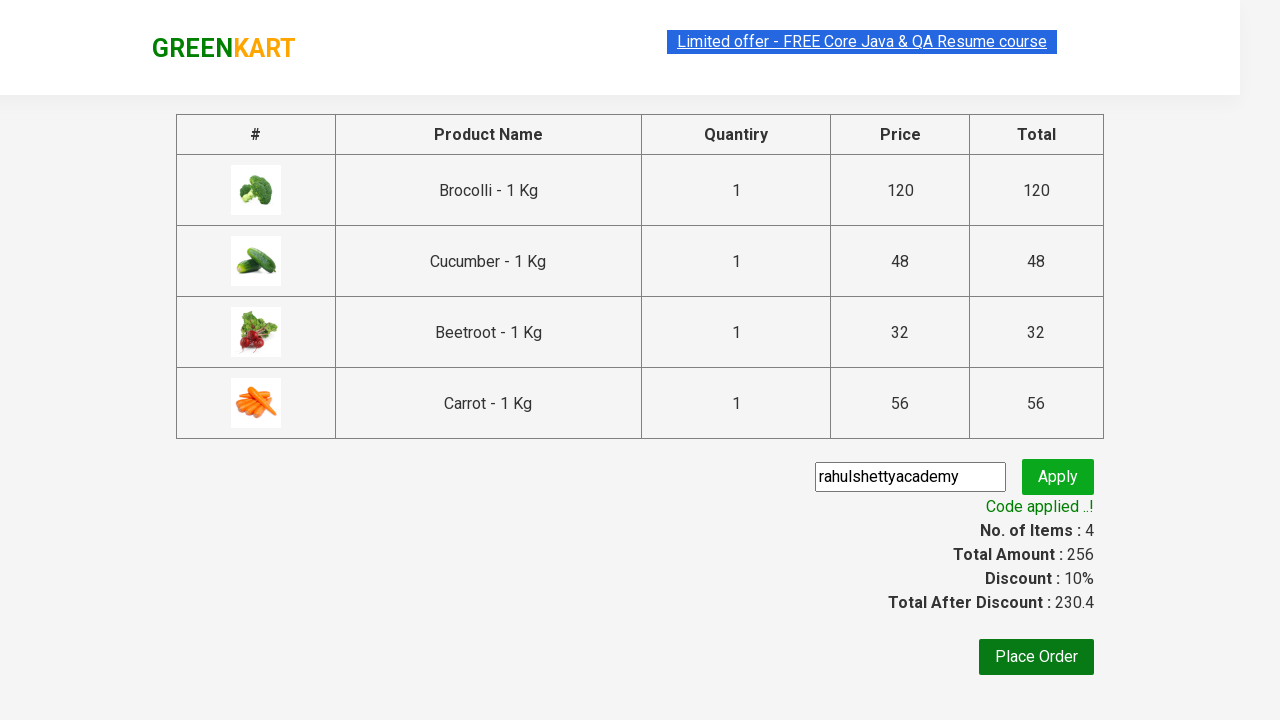

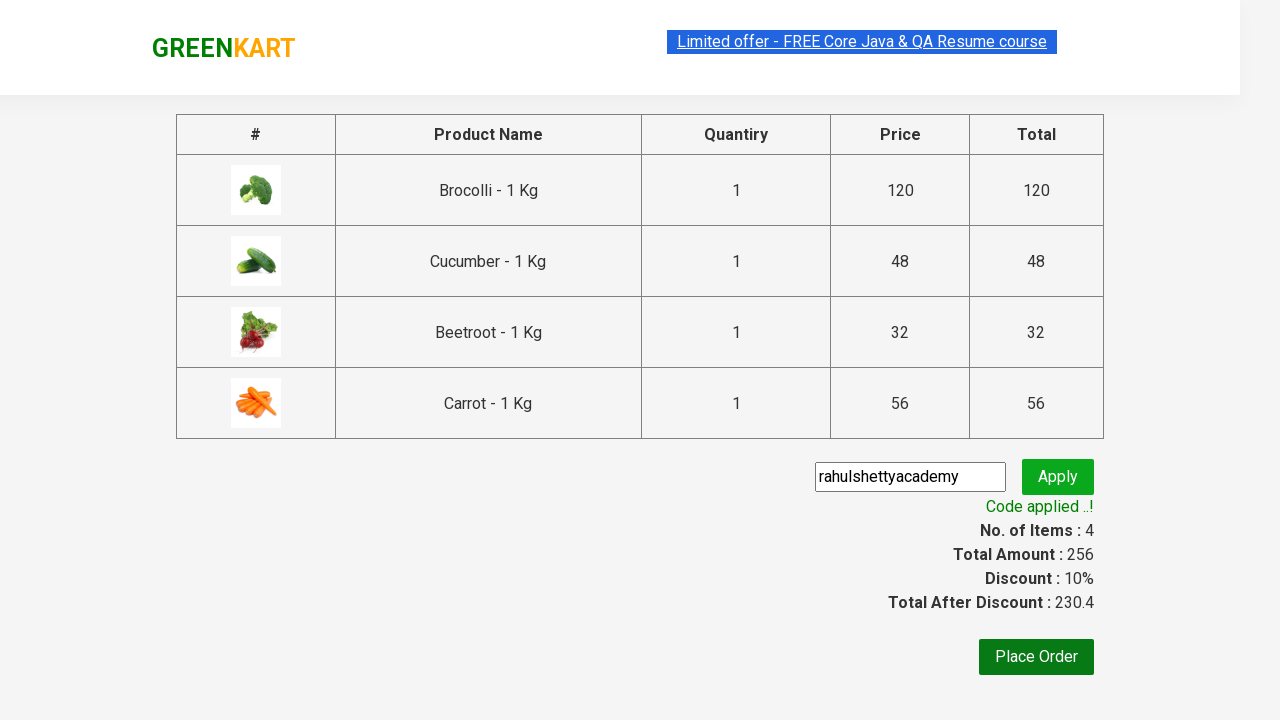